Tests double-click functionality on a button element on a test automation practice page

Starting URL: https://testautomationpractice.blogspot.com

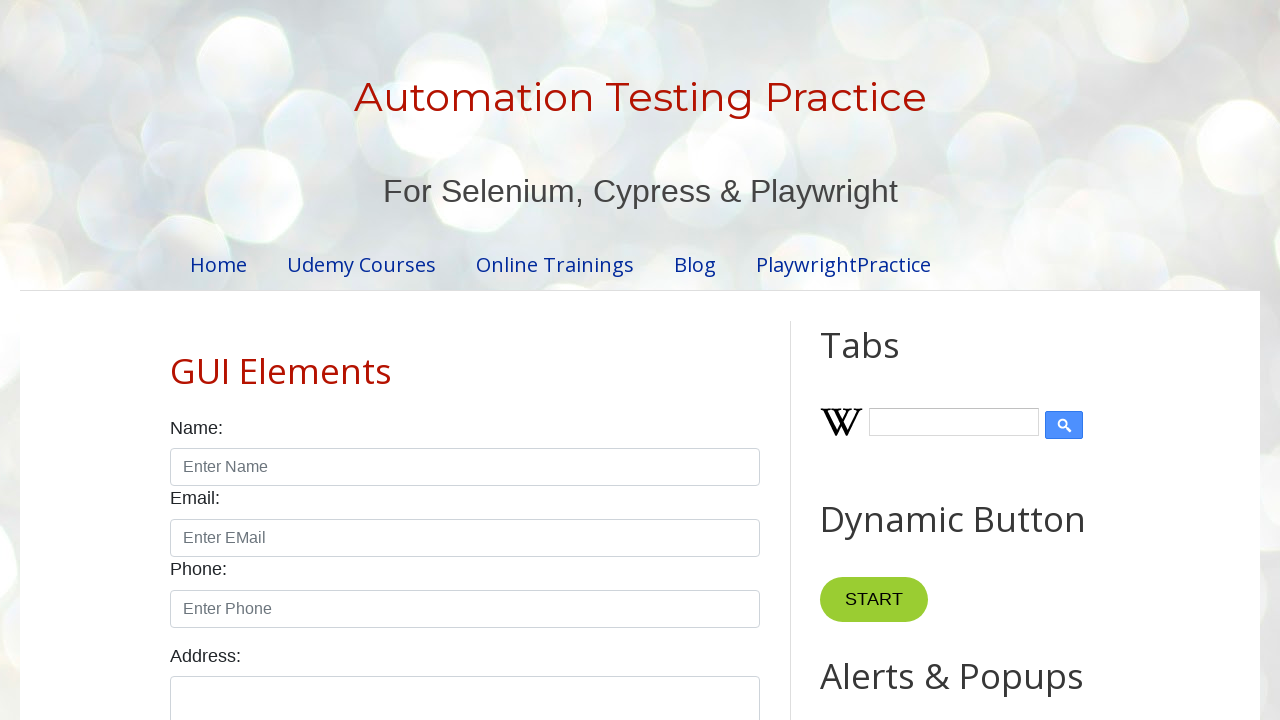

Scrolled down 300 pixels to make button visible
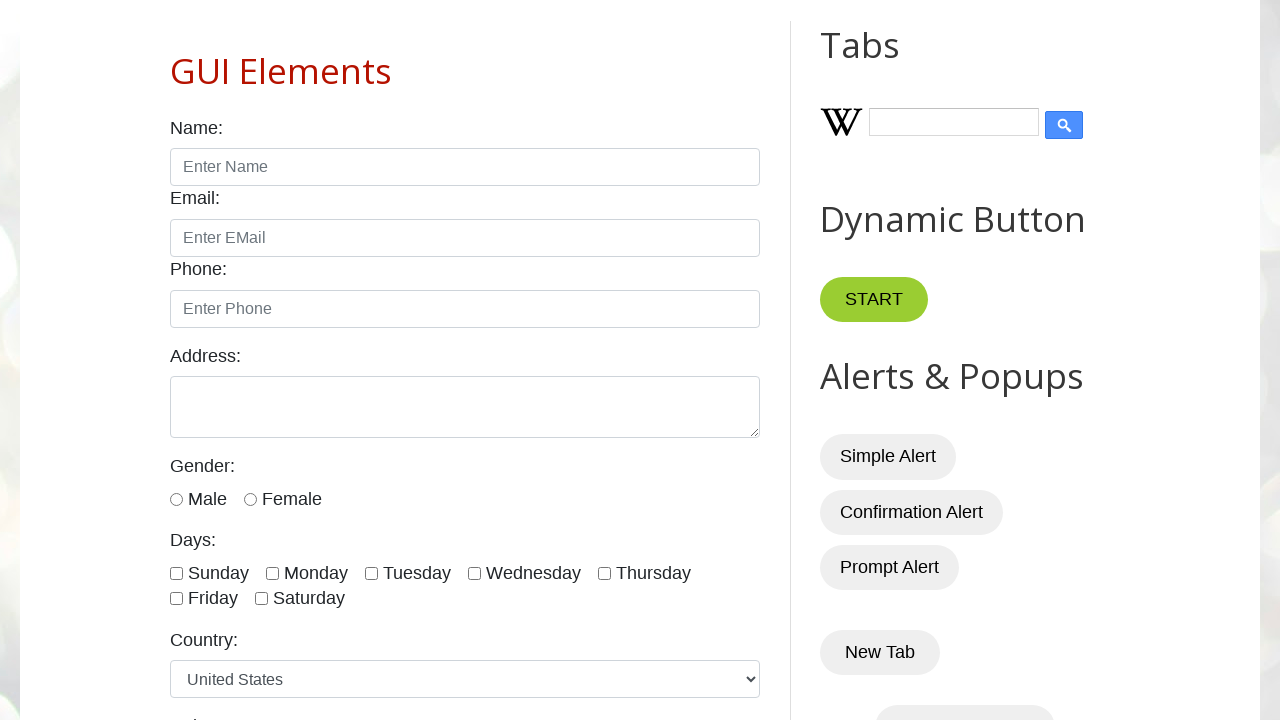

Double-clicked on the button element at (885, 360) on xpath=//*[@id='HTML10']/div[1]/button
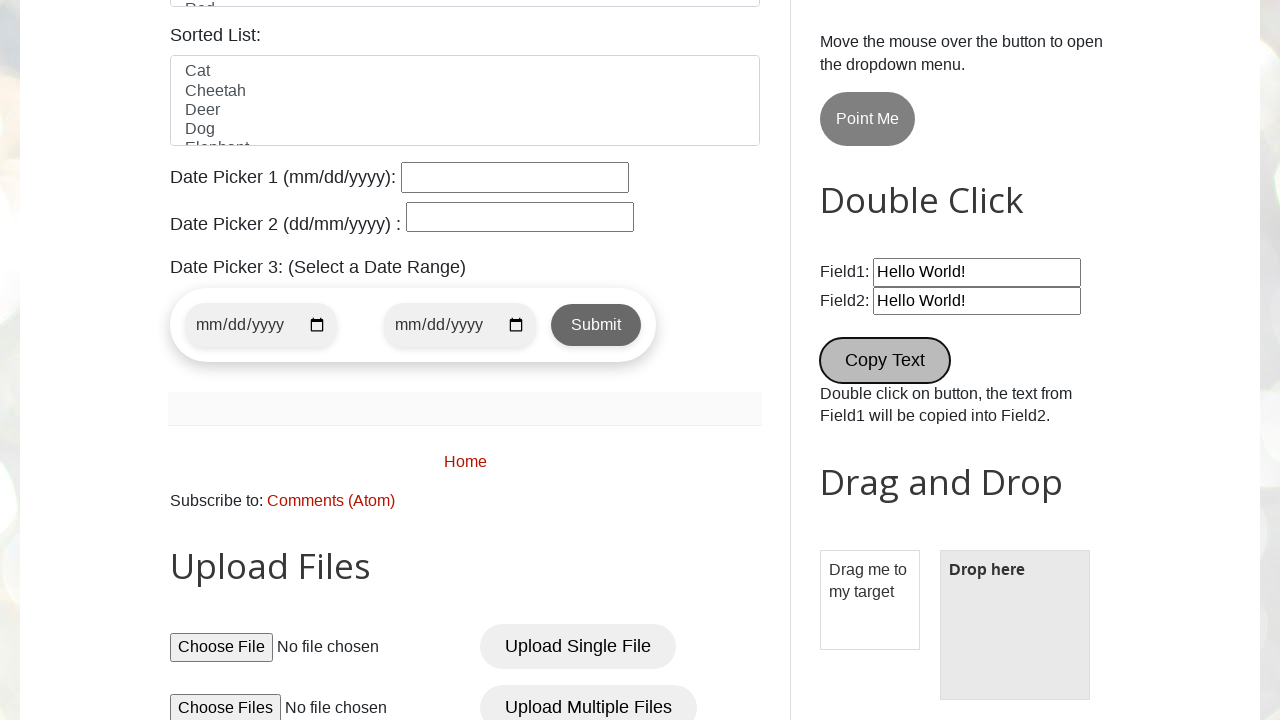

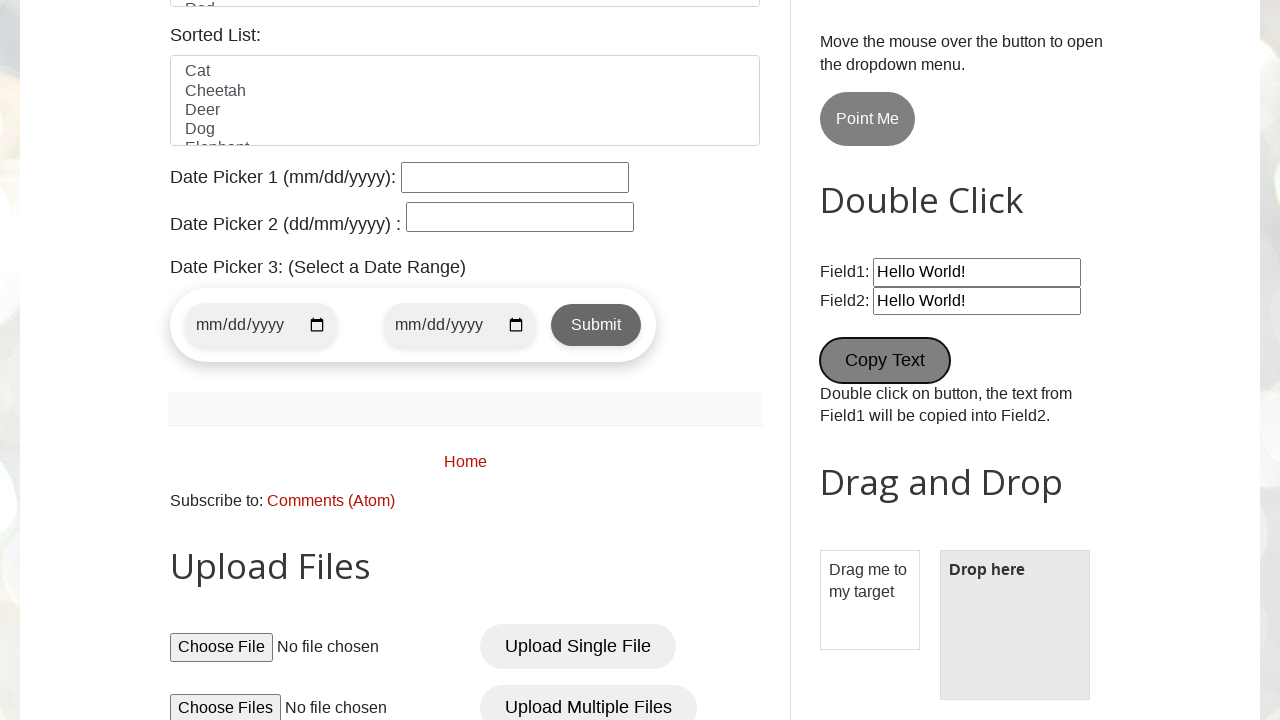